Completes a form by extracting a value from an element attribute, performing a calculation, and filling the form with checkbox and radio button selections

Starting URL: http://suninjuly.github.io/get_attribute.html

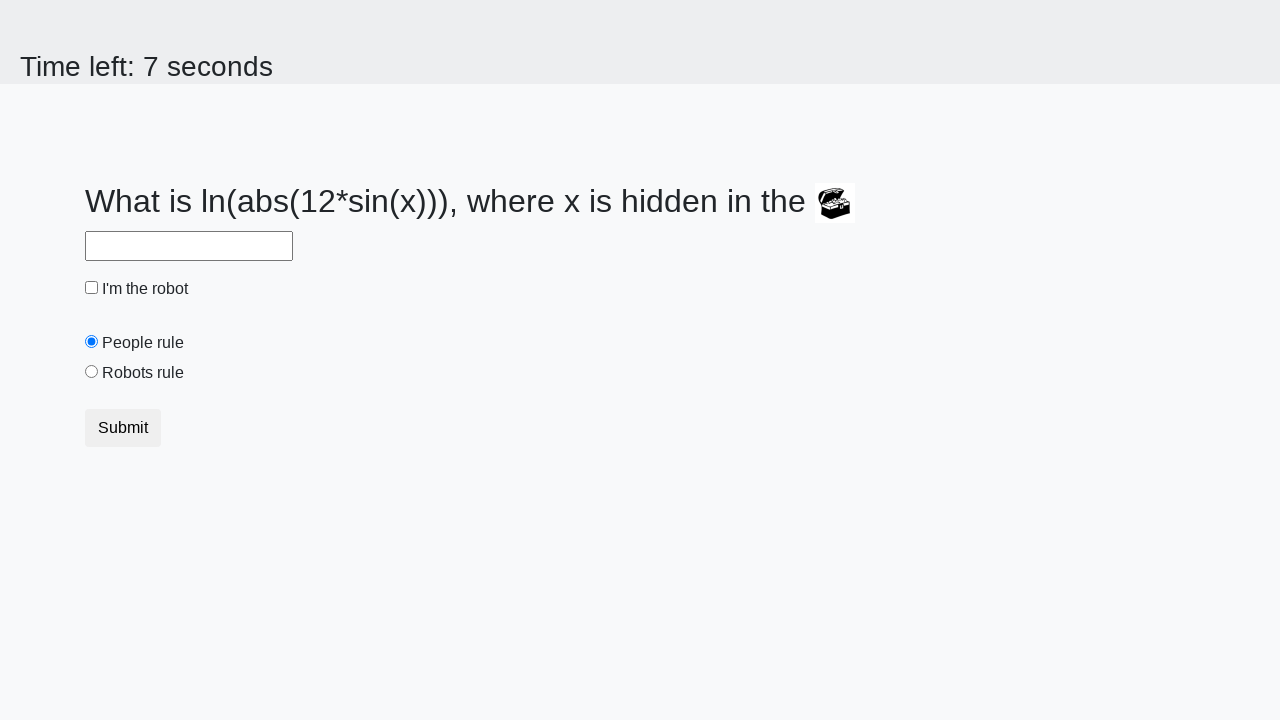

Located treasure element
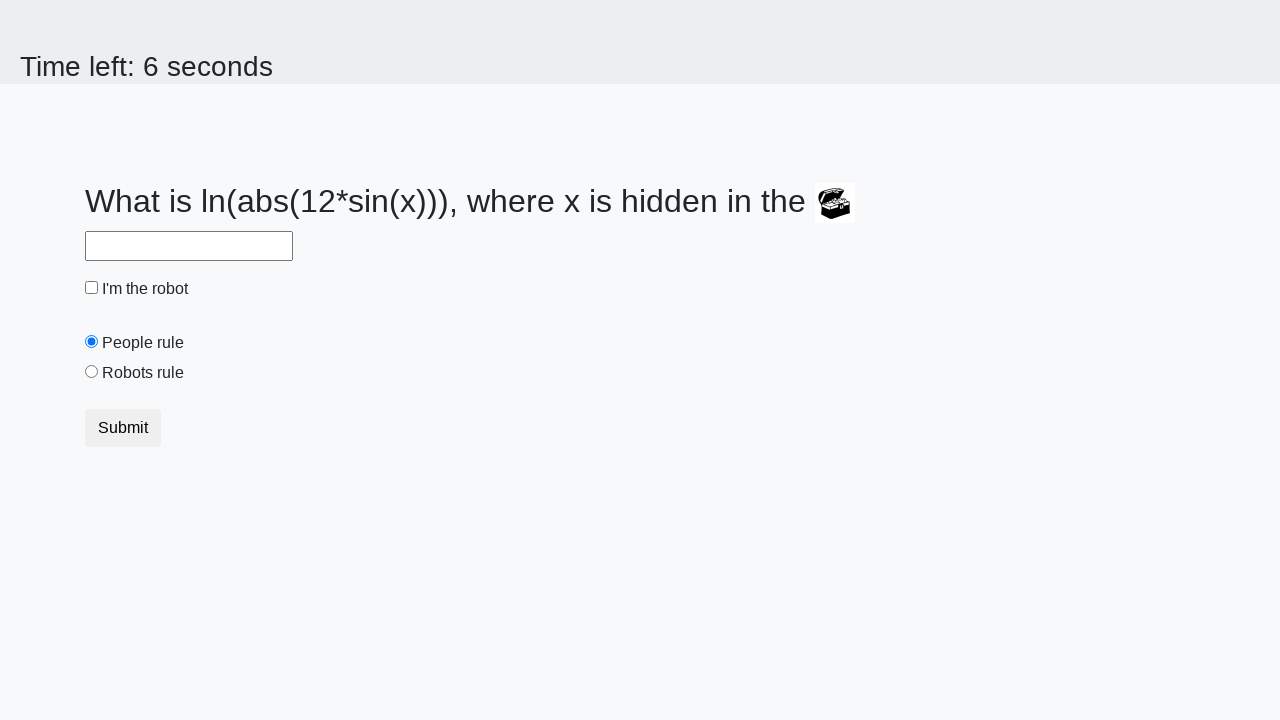

Extracted valuex attribute from treasure element: 874
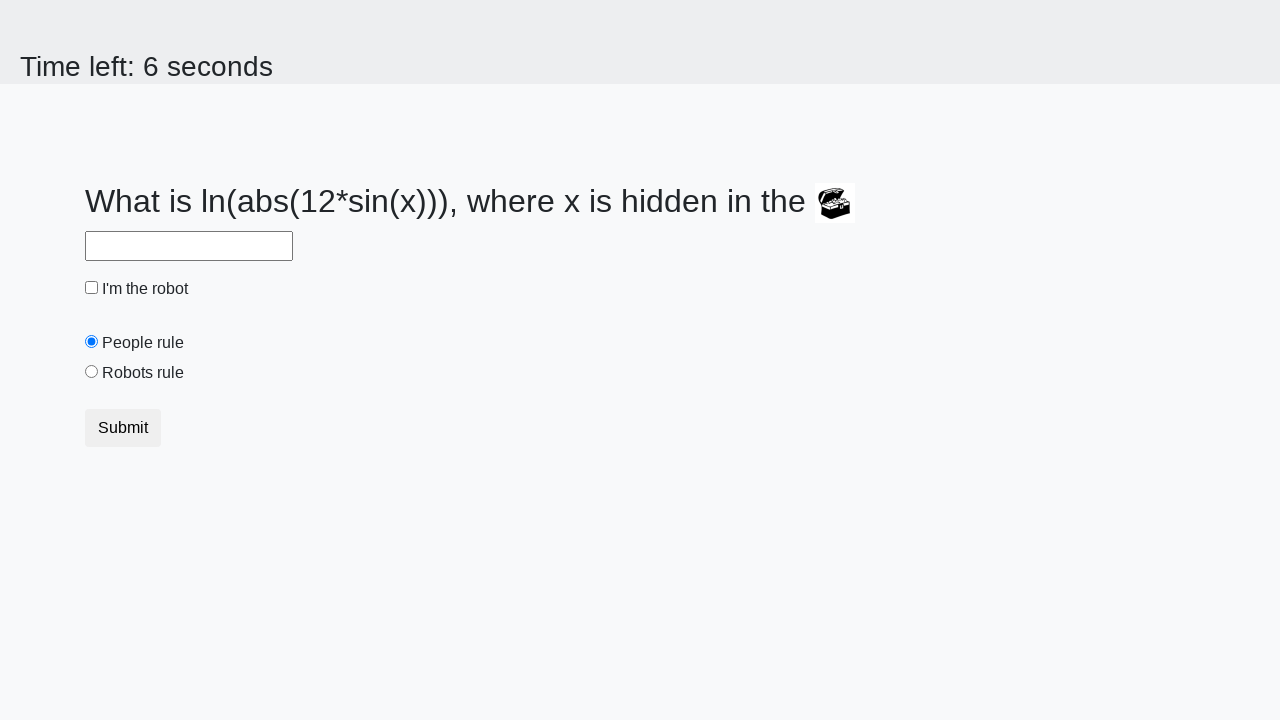

Calculated result using logarithm formula: 1.965681238921312
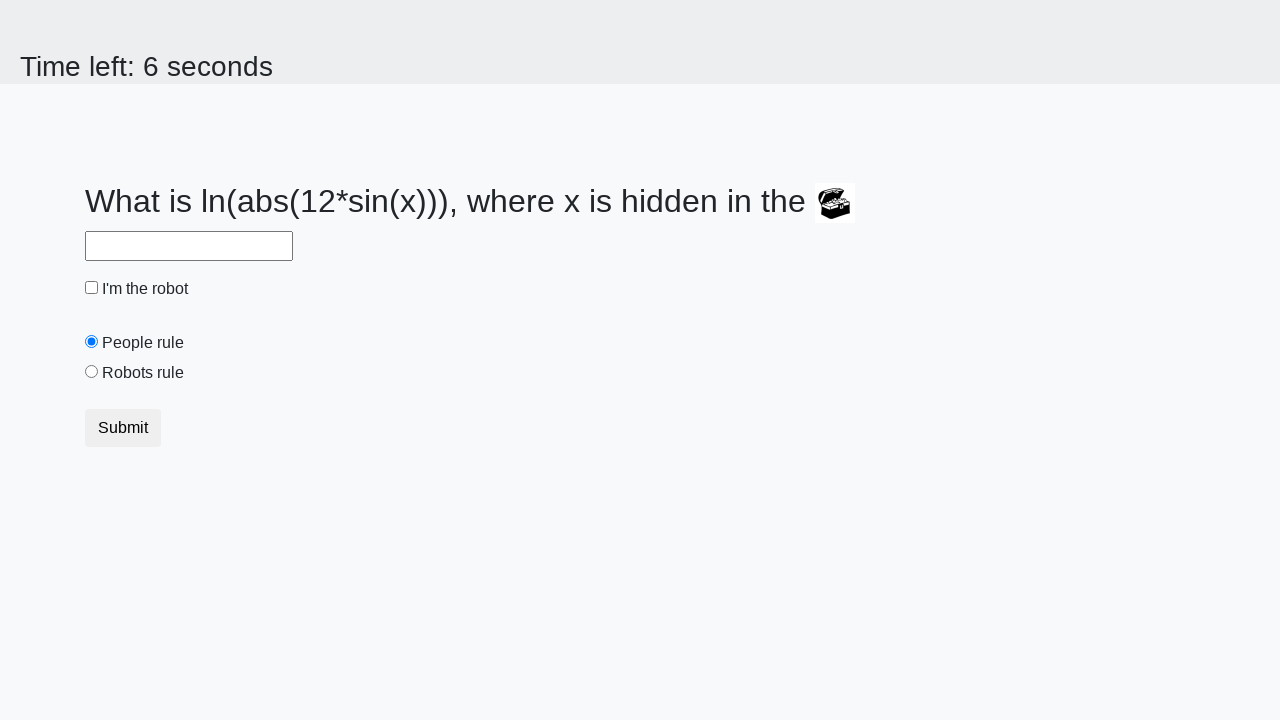

Filled answer field with calculated value: 1.965681238921312 on #answer
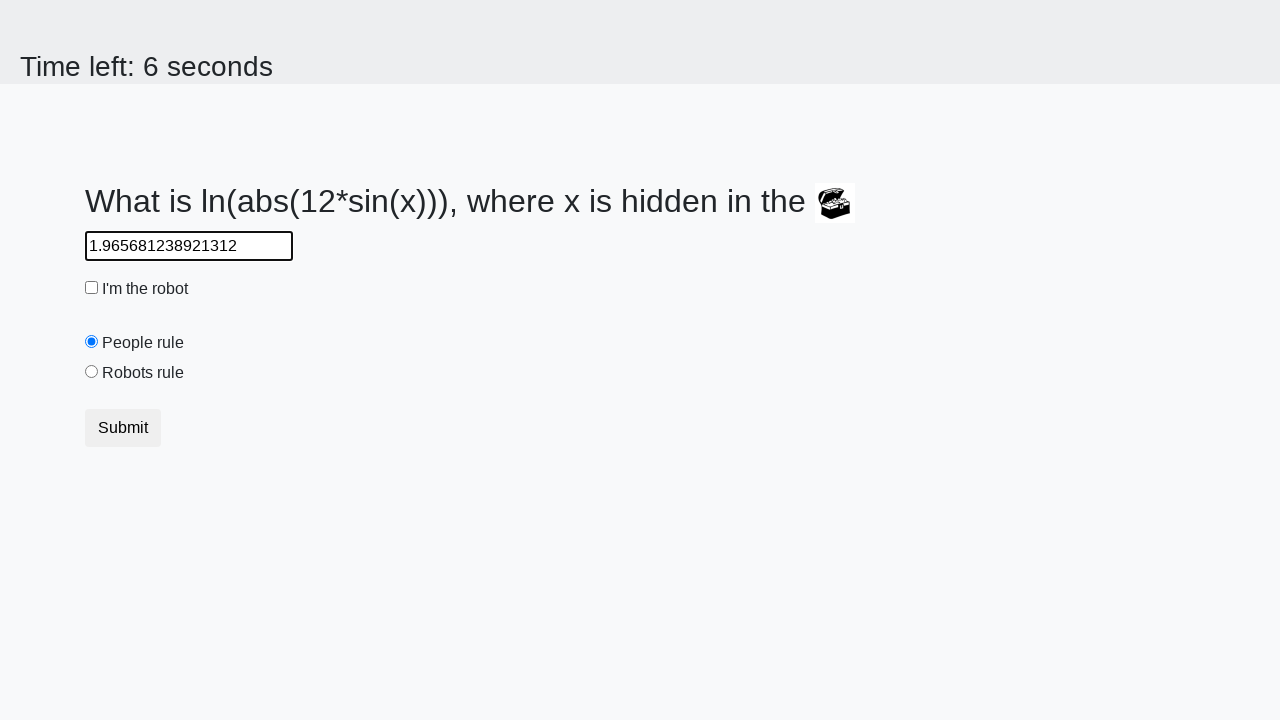

Clicked robot checkbox at (92, 288) on #robotCheckbox
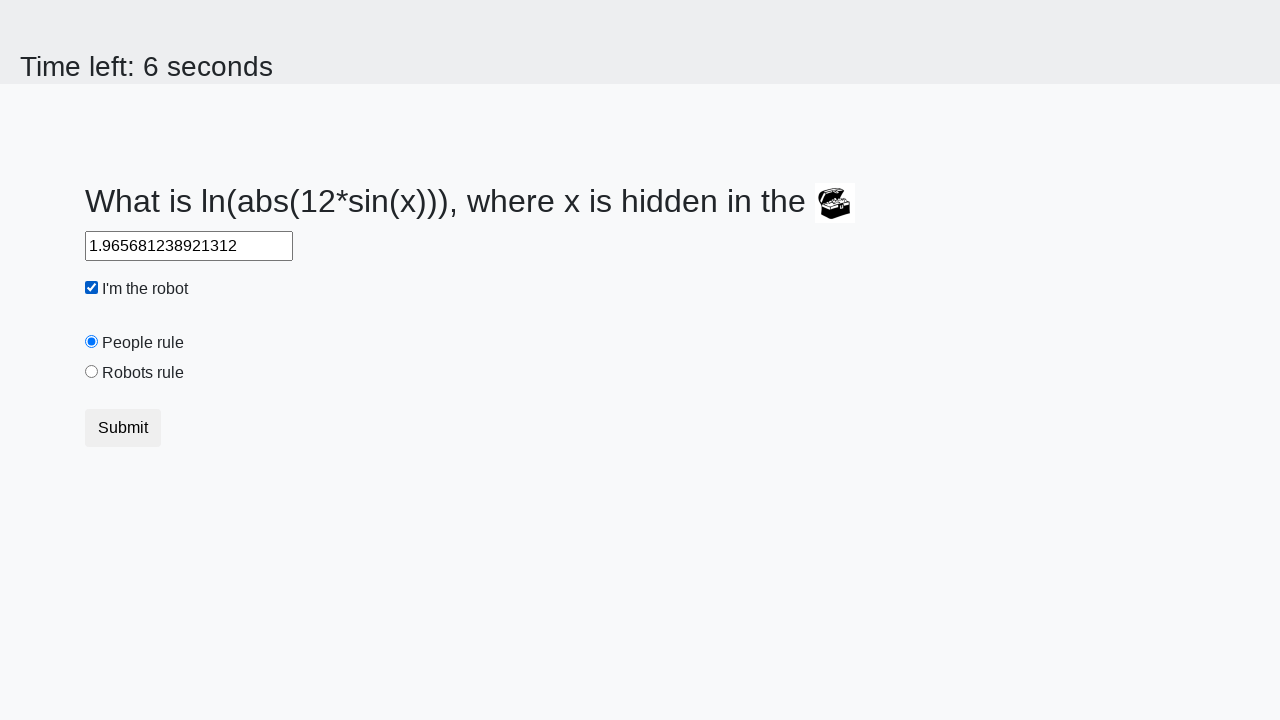

Selected robots rule radio button at (92, 372) on #robotsRule
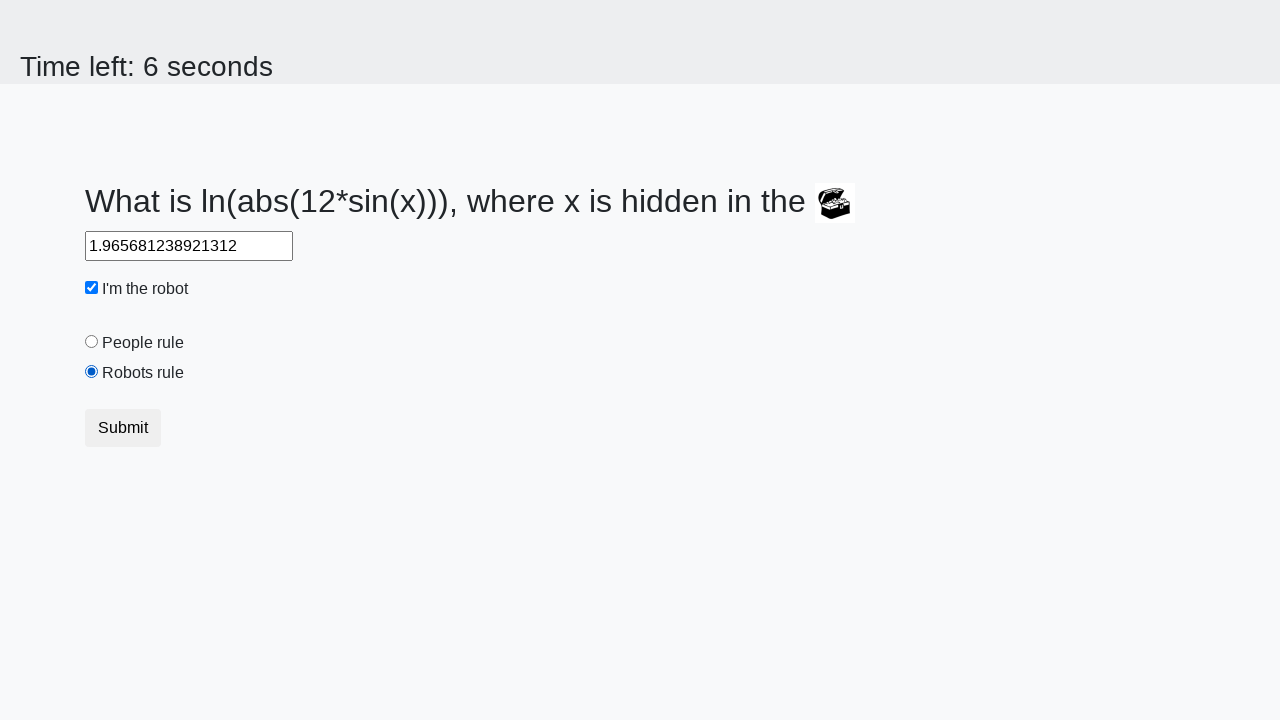

Clicked submit button to submit form at (123, 428) on button.btn
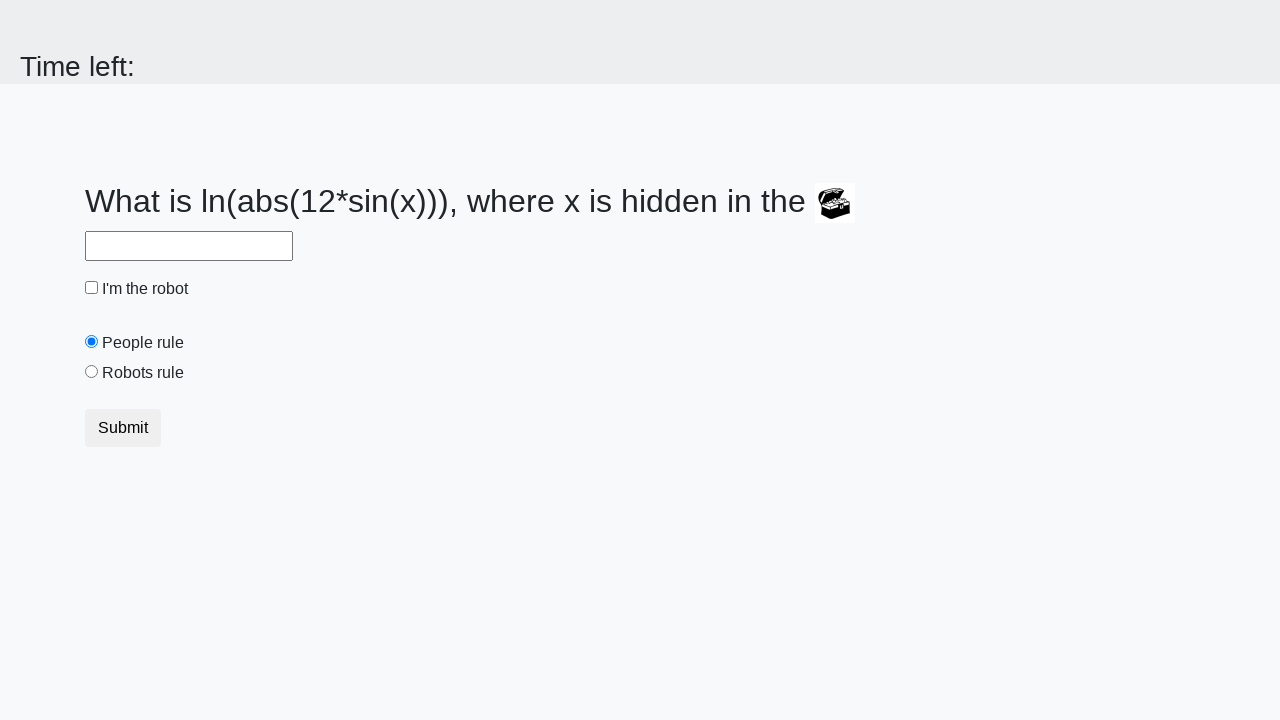

Waited 2 seconds for form submission result
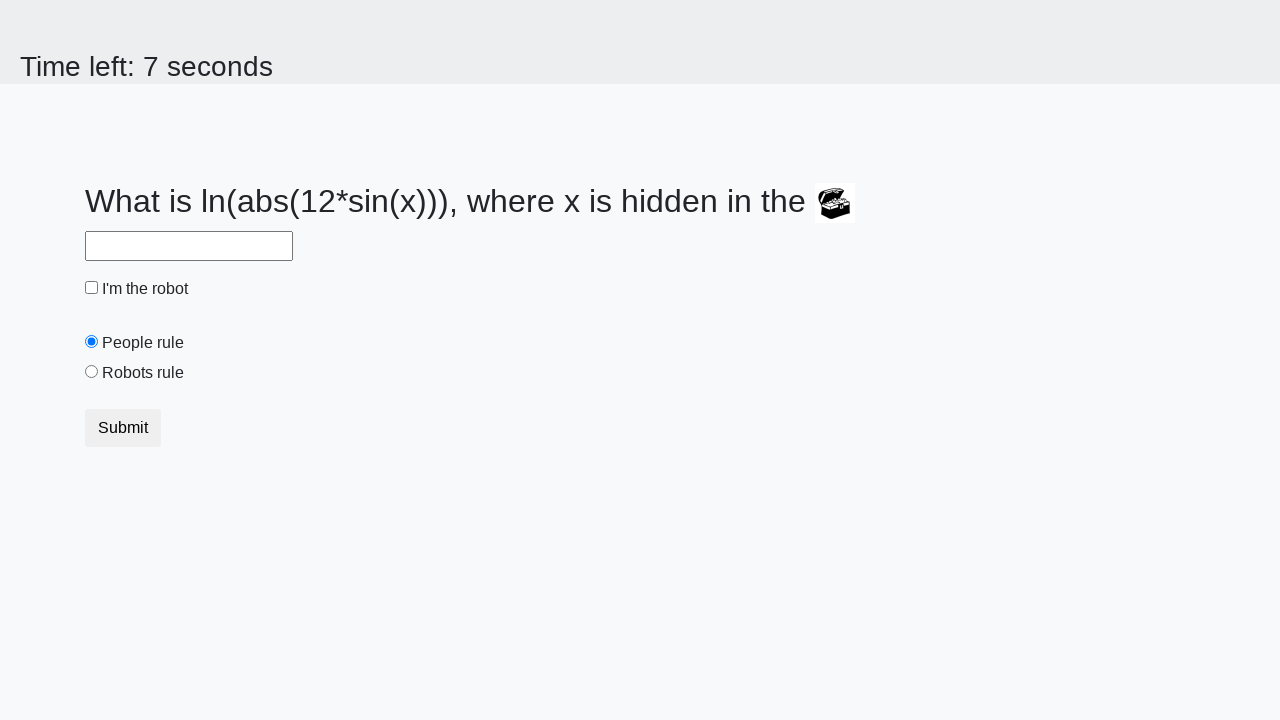

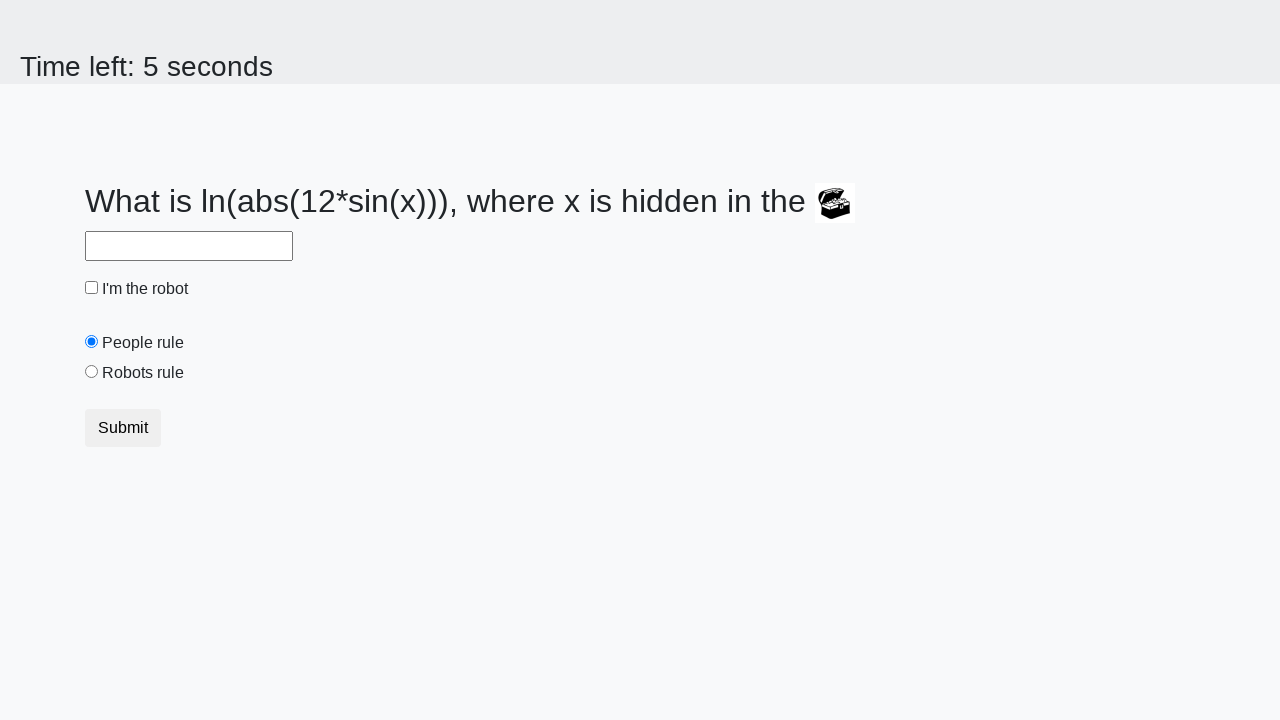